Tests drag and drop functionality by dragging an element (MongoDB logo) to a designated drop area on a demo automation testing site.

Starting URL: http://demo.automationtesting.in/Static.html

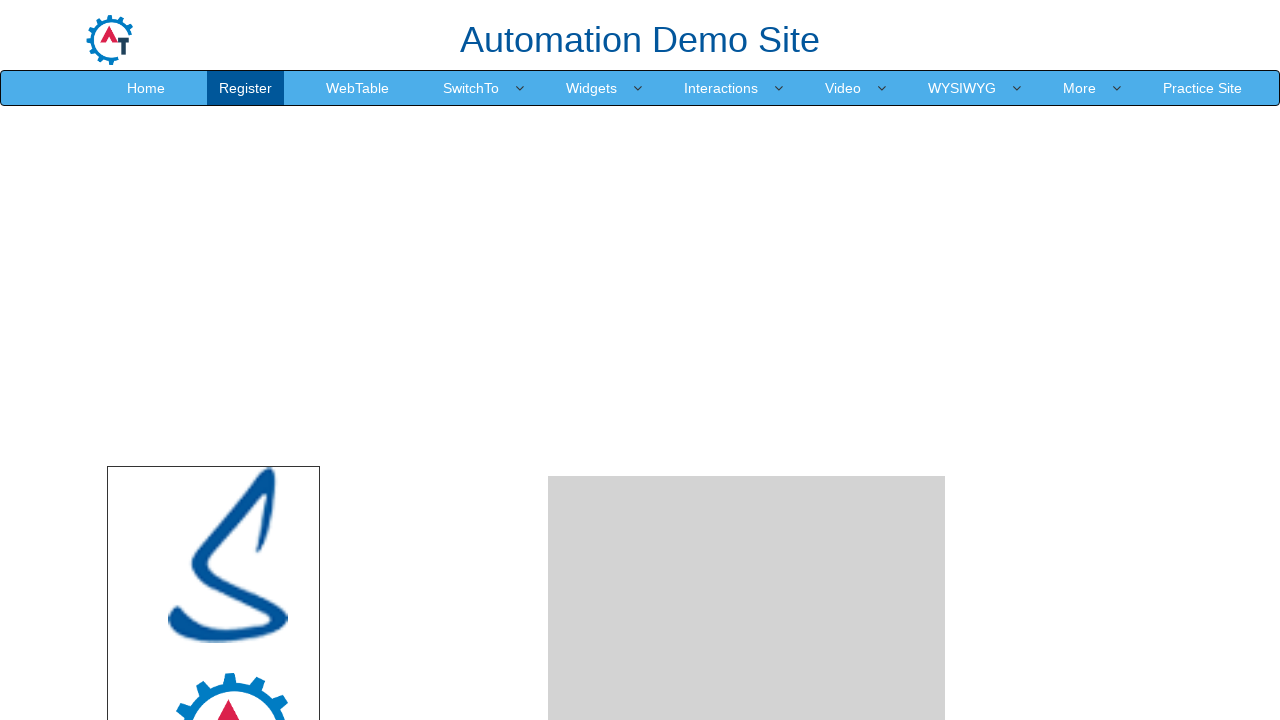

Page loaded to domcontentloaded state
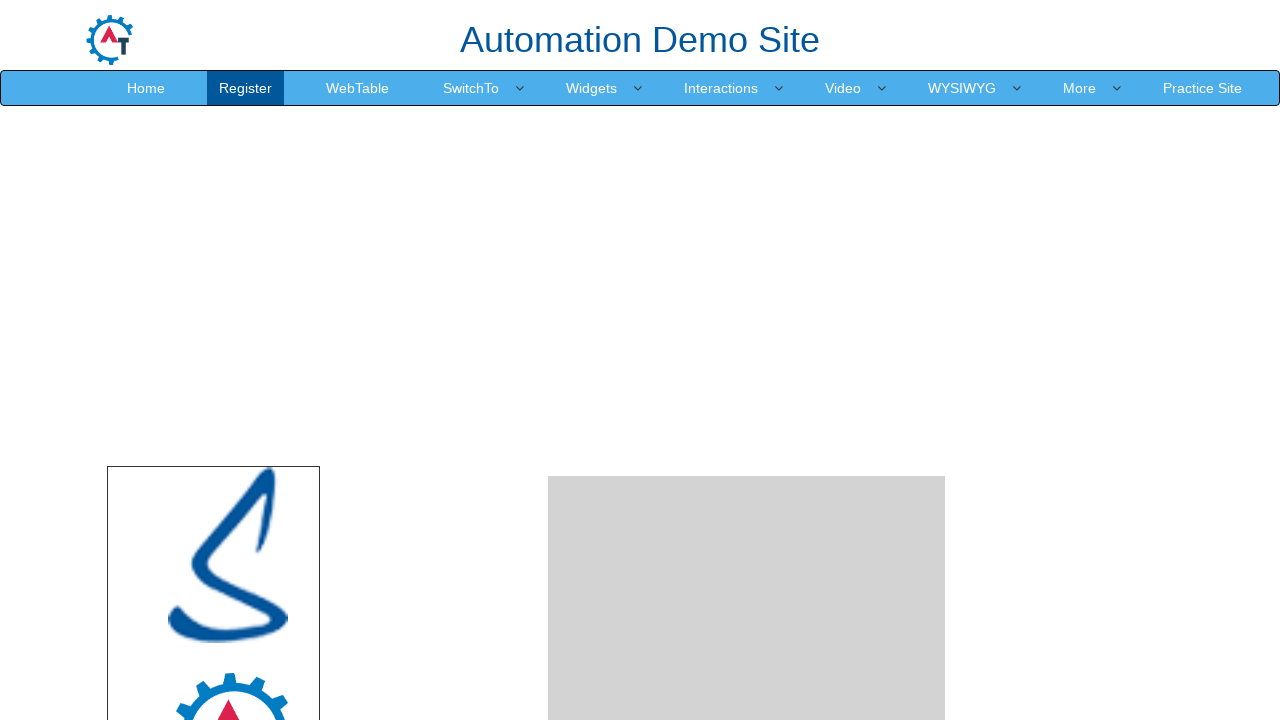

Located MongoDB logo element (#mongo)
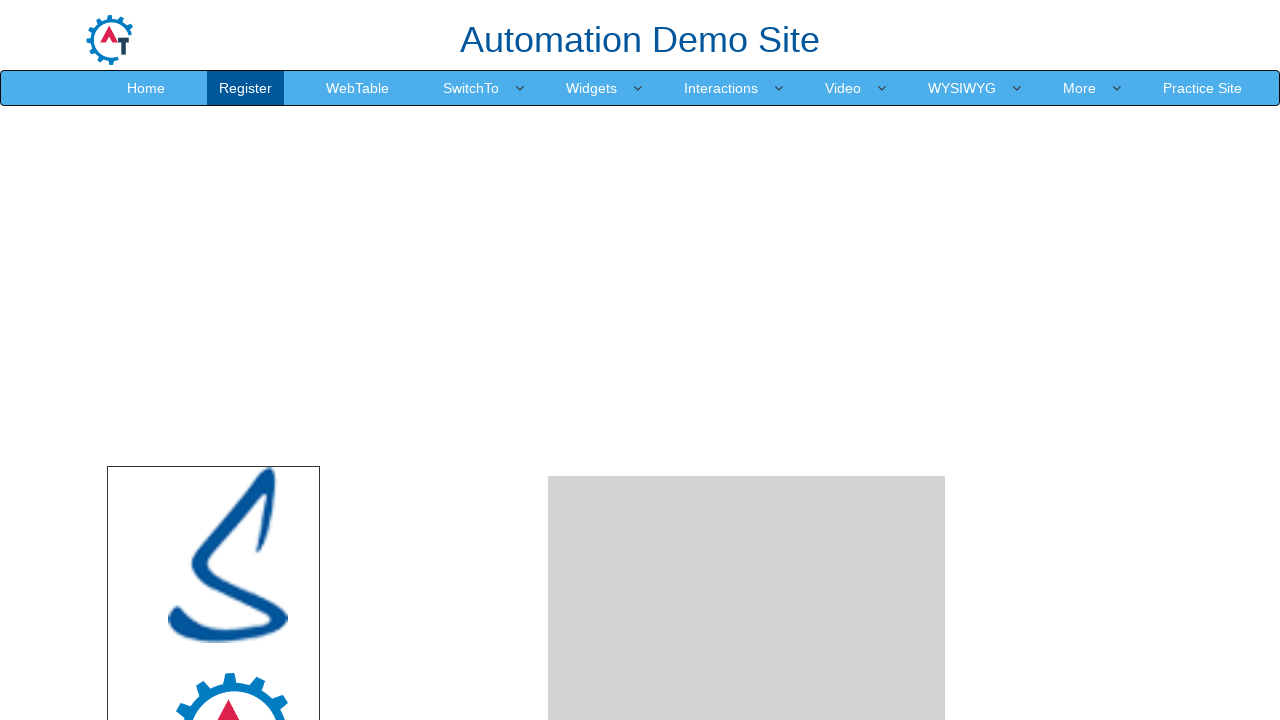

Located drop area element (#droparea)
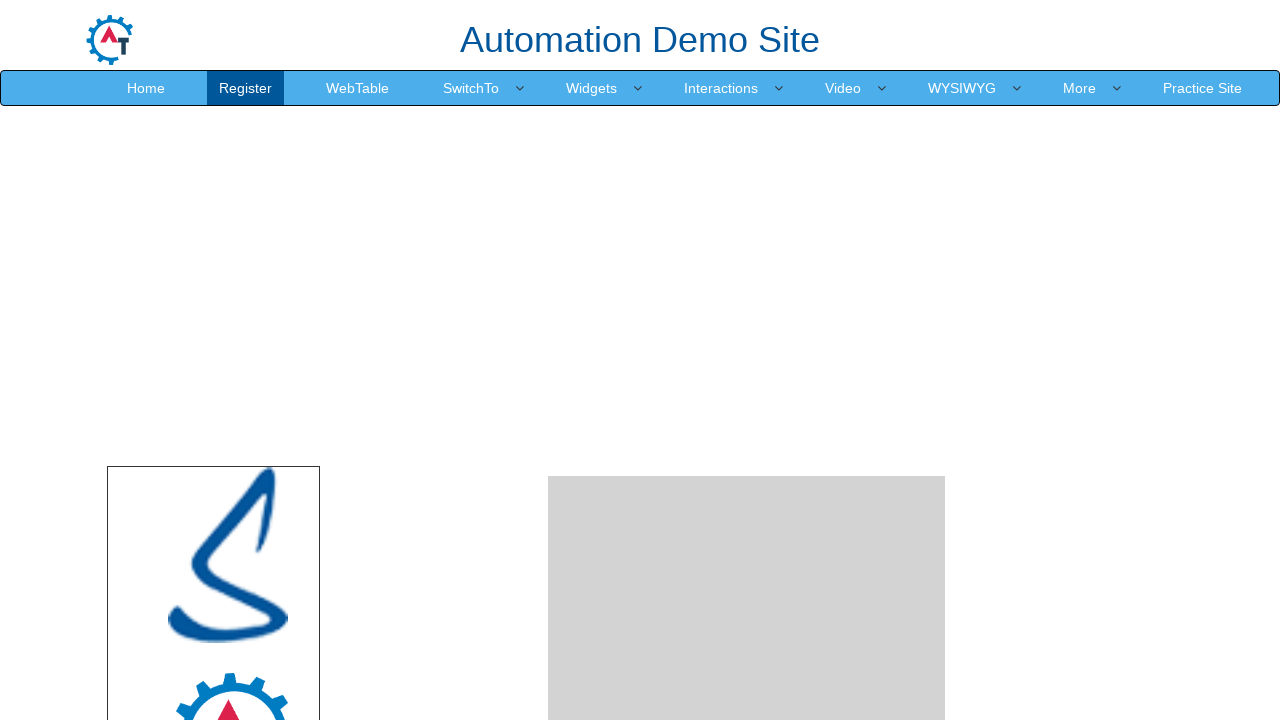

MongoDB logo element became visible
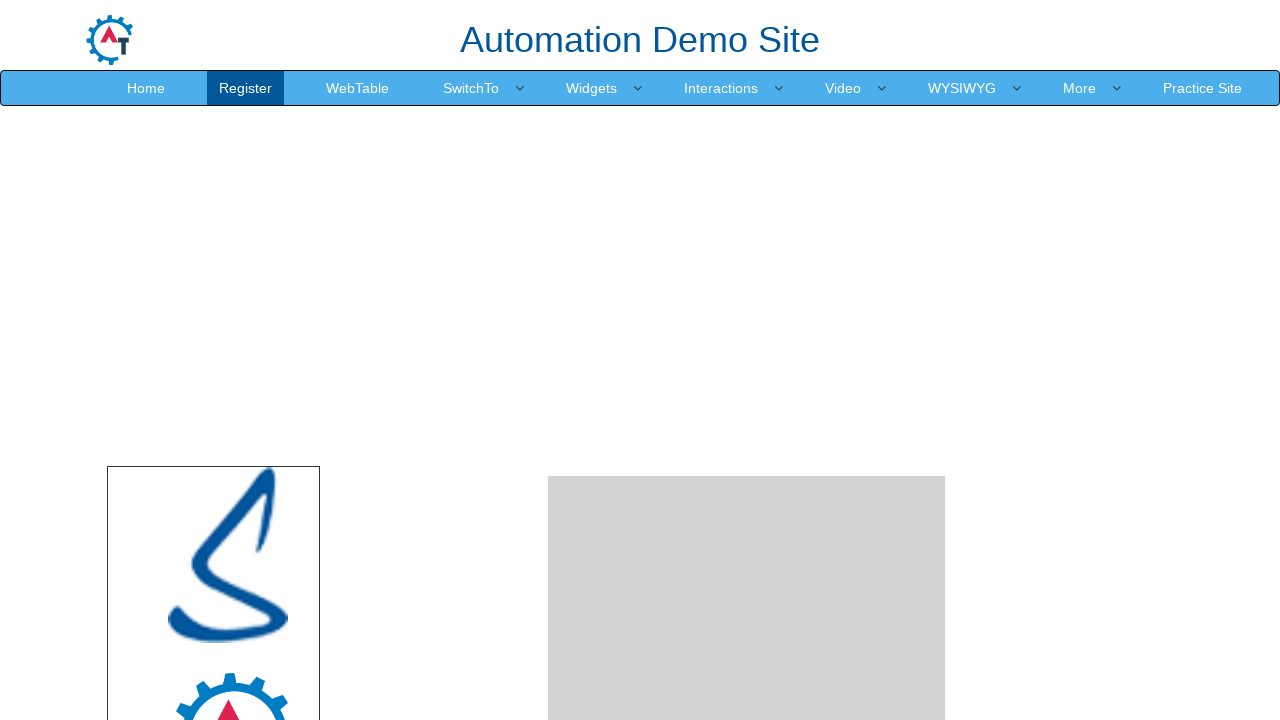

Drop area element became visible
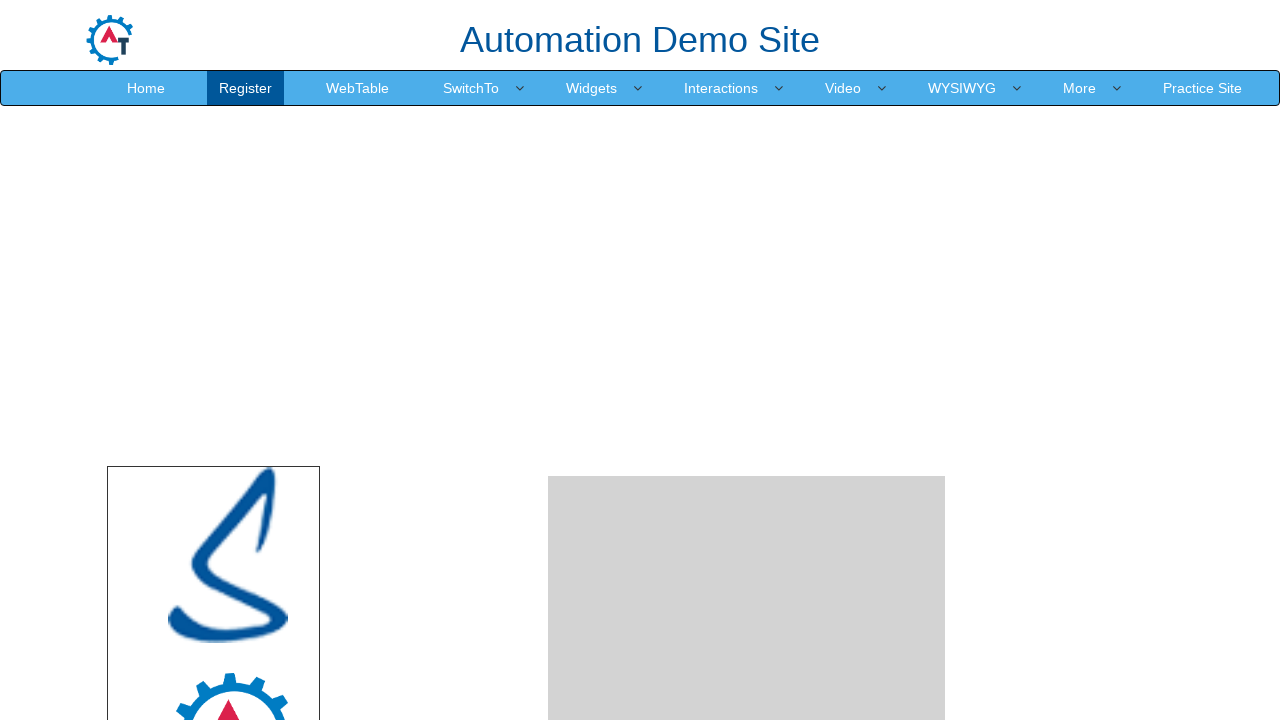

Dragged MongoDB logo to drop area at (747, 481)
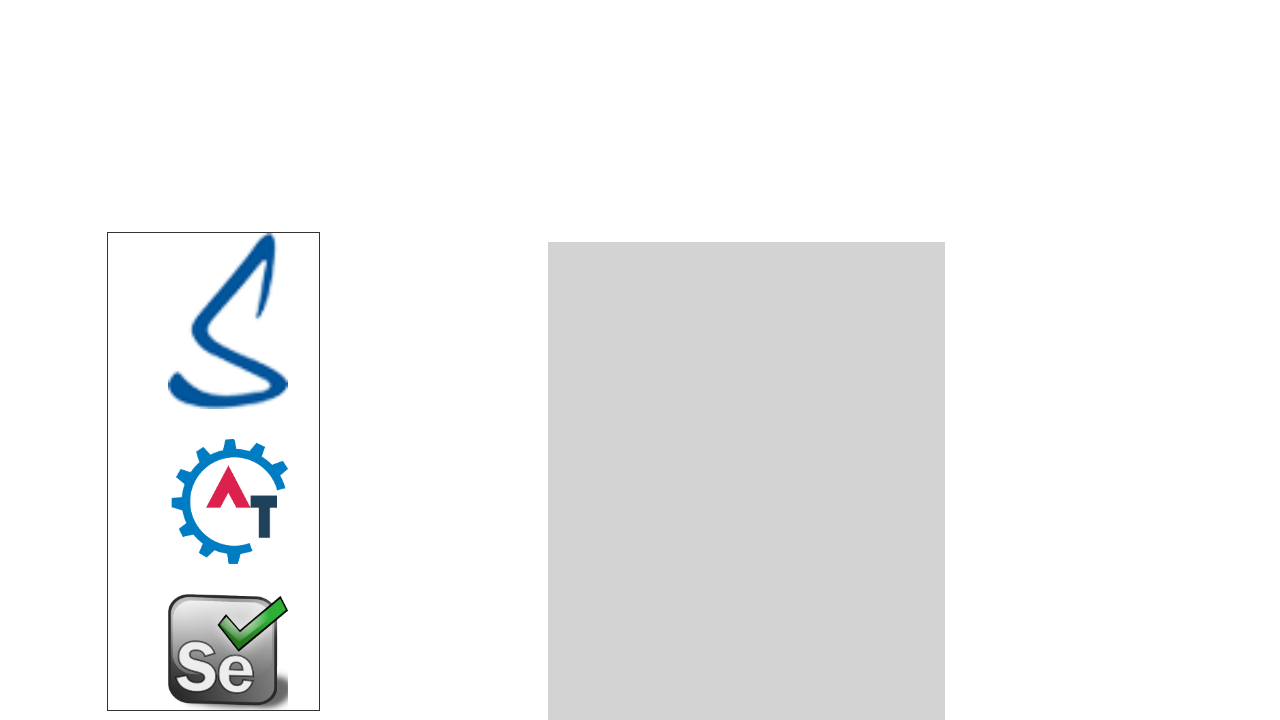

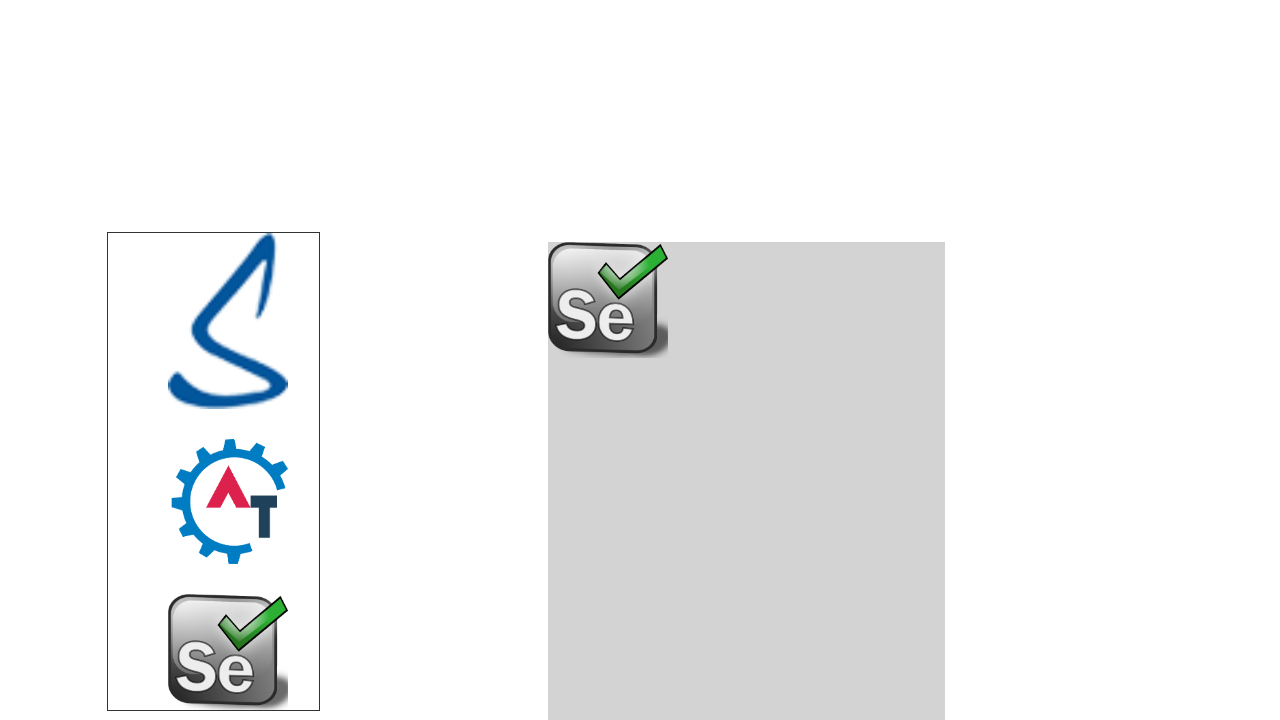